Simple demo test that navigates to Rahul Shetty Academy website and verifies the page loads by checking the title is present

Starting URL: https://rahulshettyacademy.com

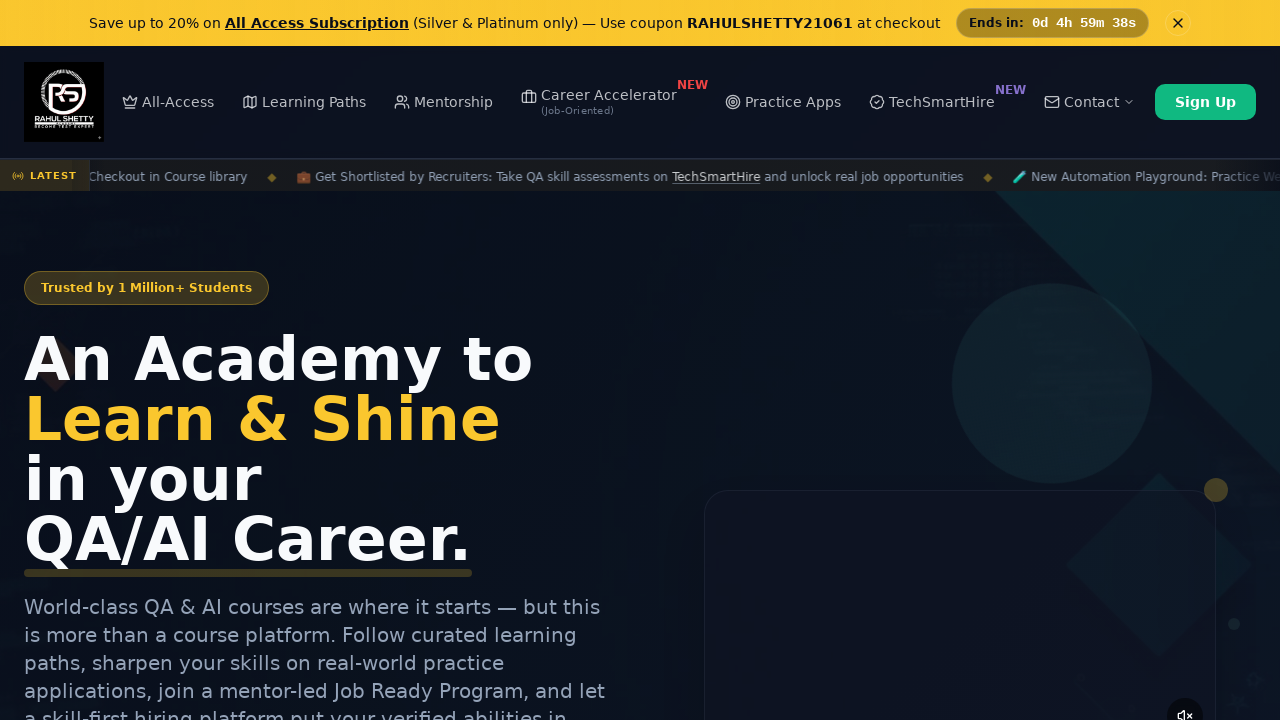

Waited for page to reach domcontentloaded state
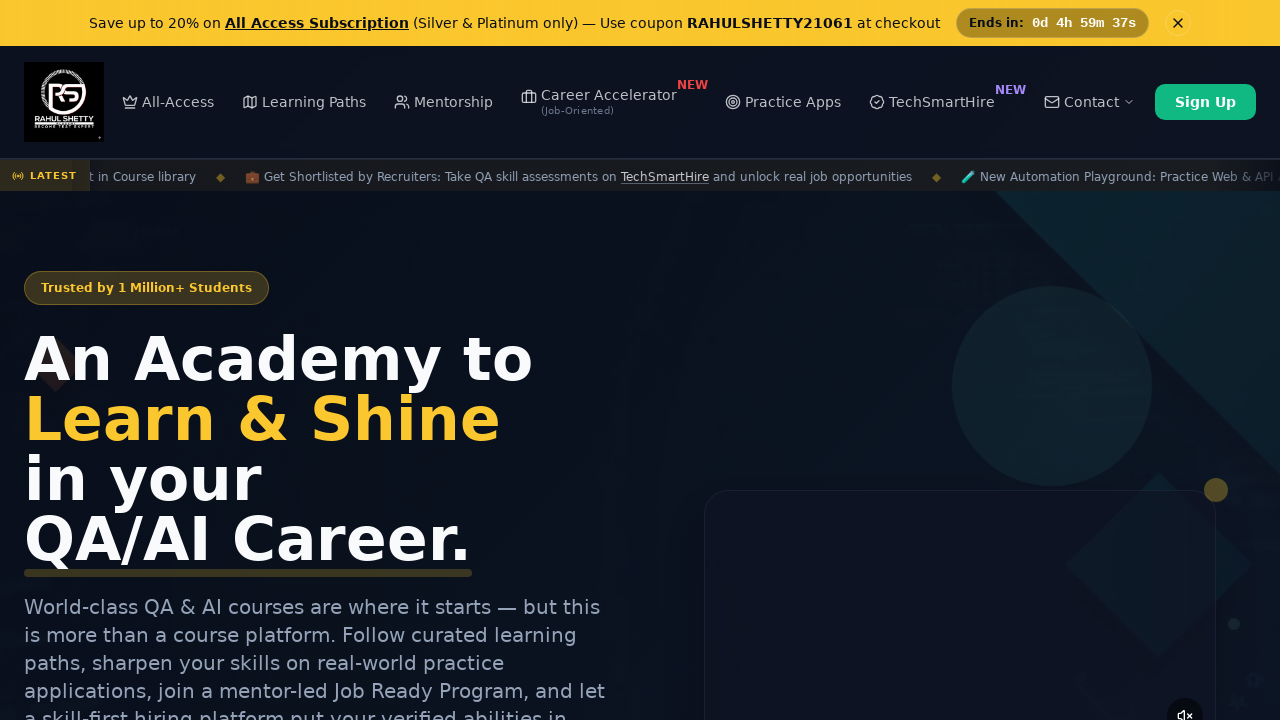

Retrieved page title
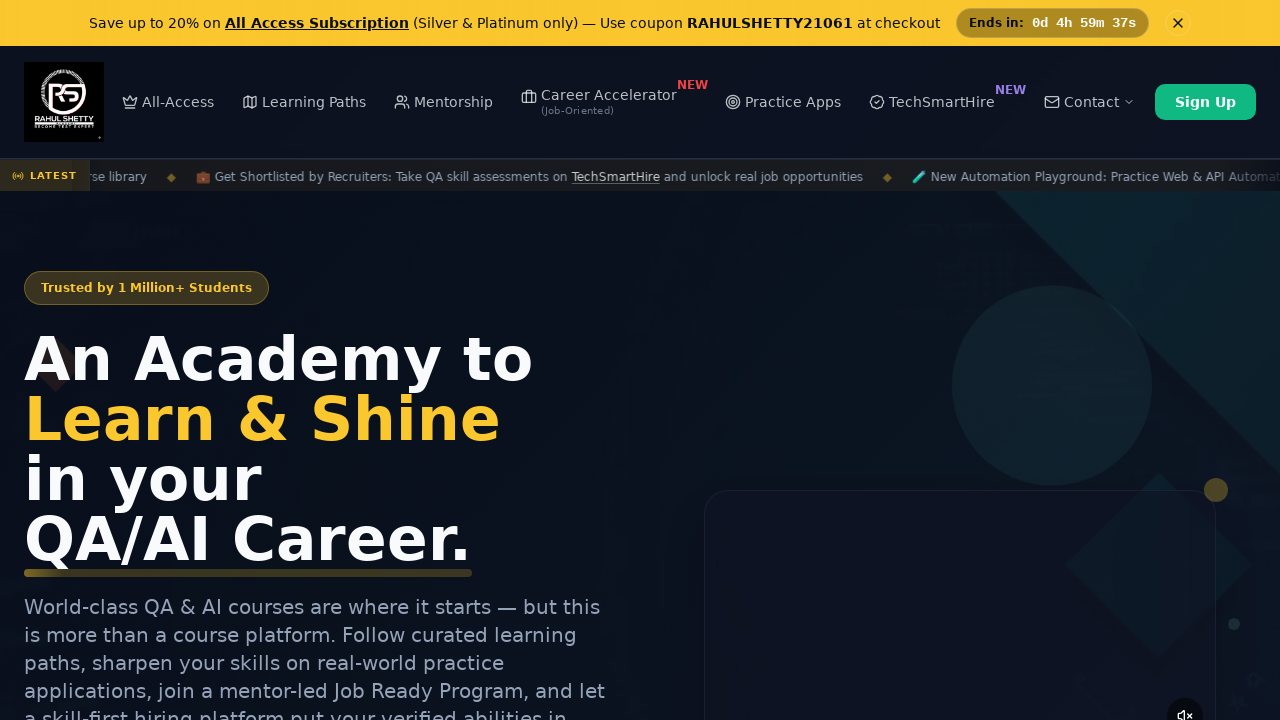

Verified page title is not empty
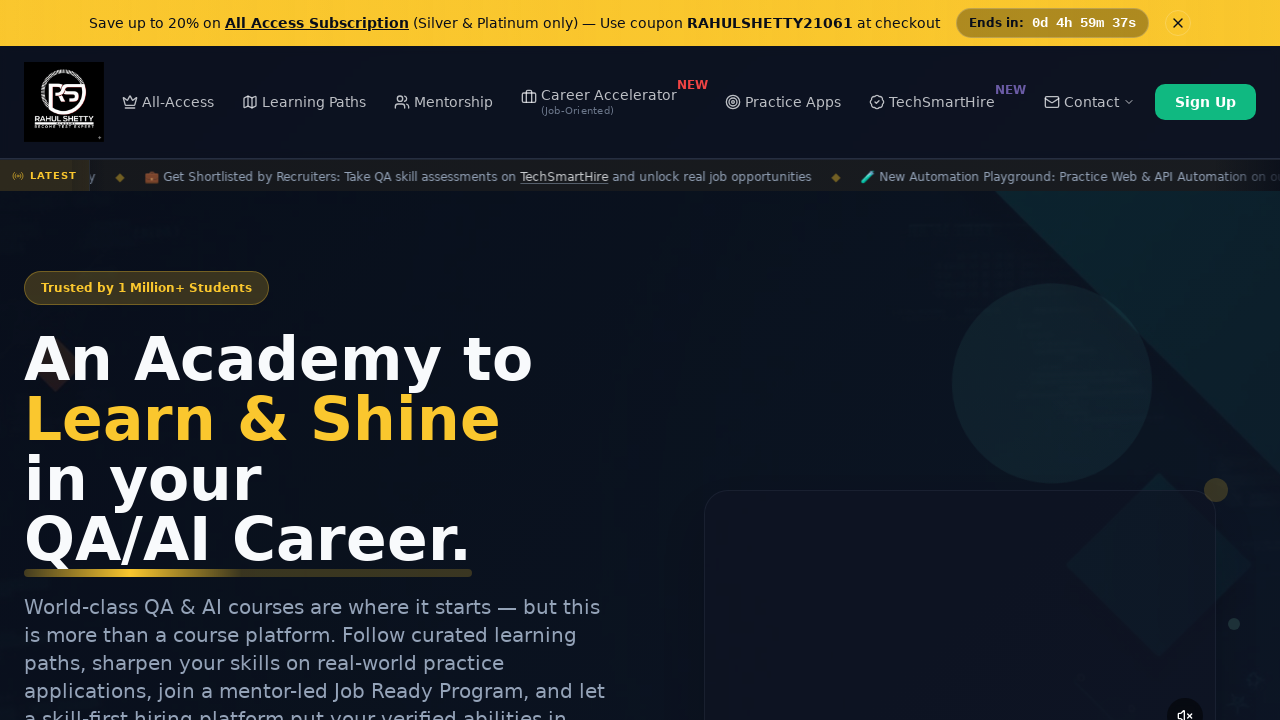

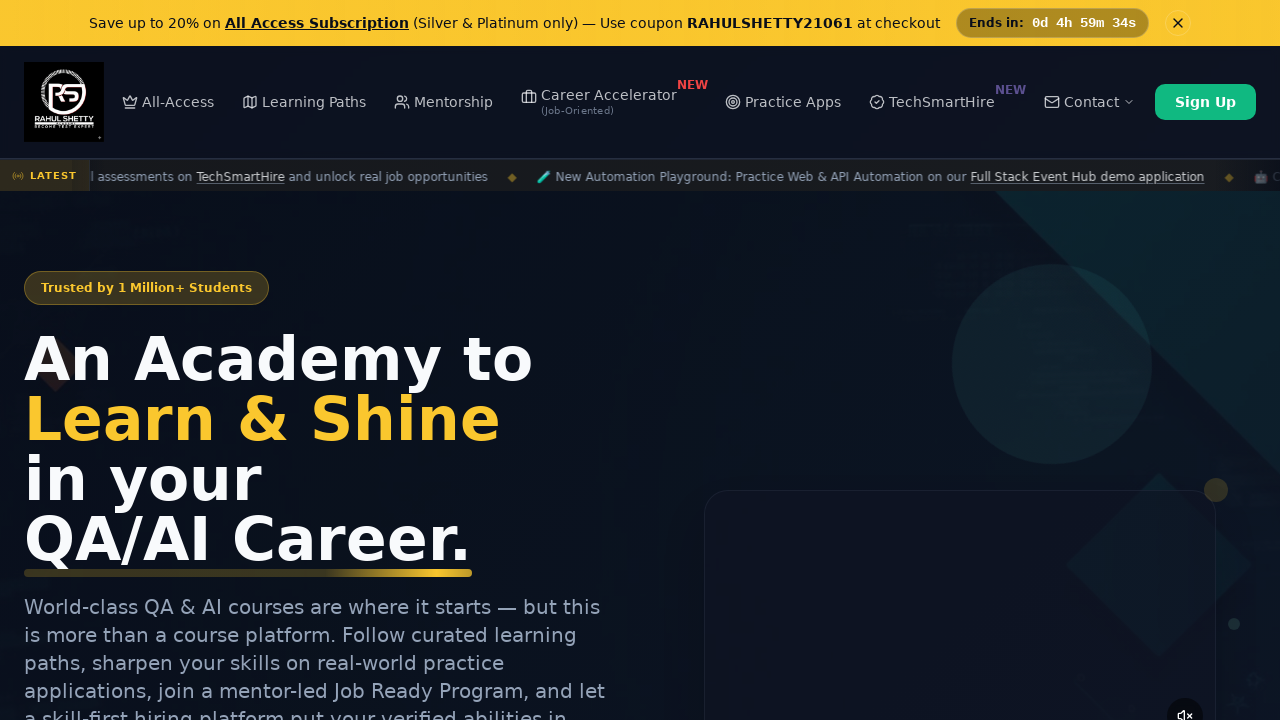